Tests that the counter displays the current number of todo items as items are added

Starting URL: https://demo.playwright.dev/todomvc

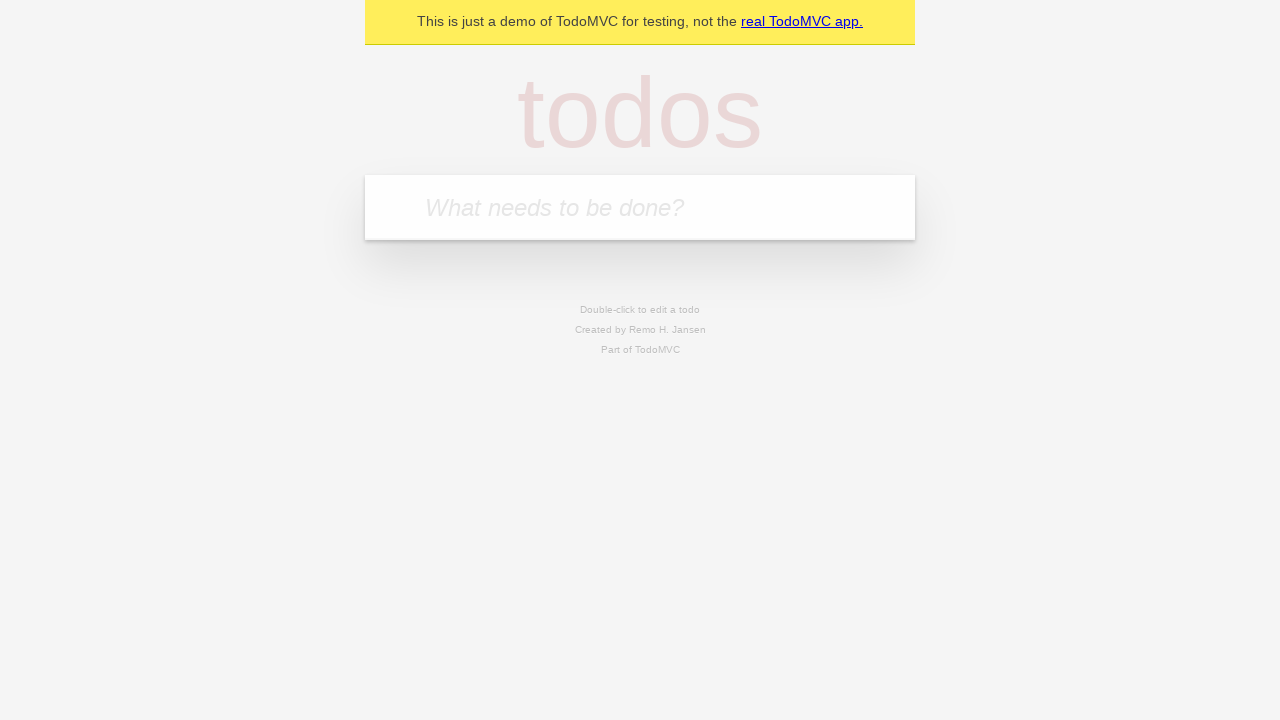

Filled todo input with 'teach' on internal:attr=[placeholder="What needs to be done?"i]
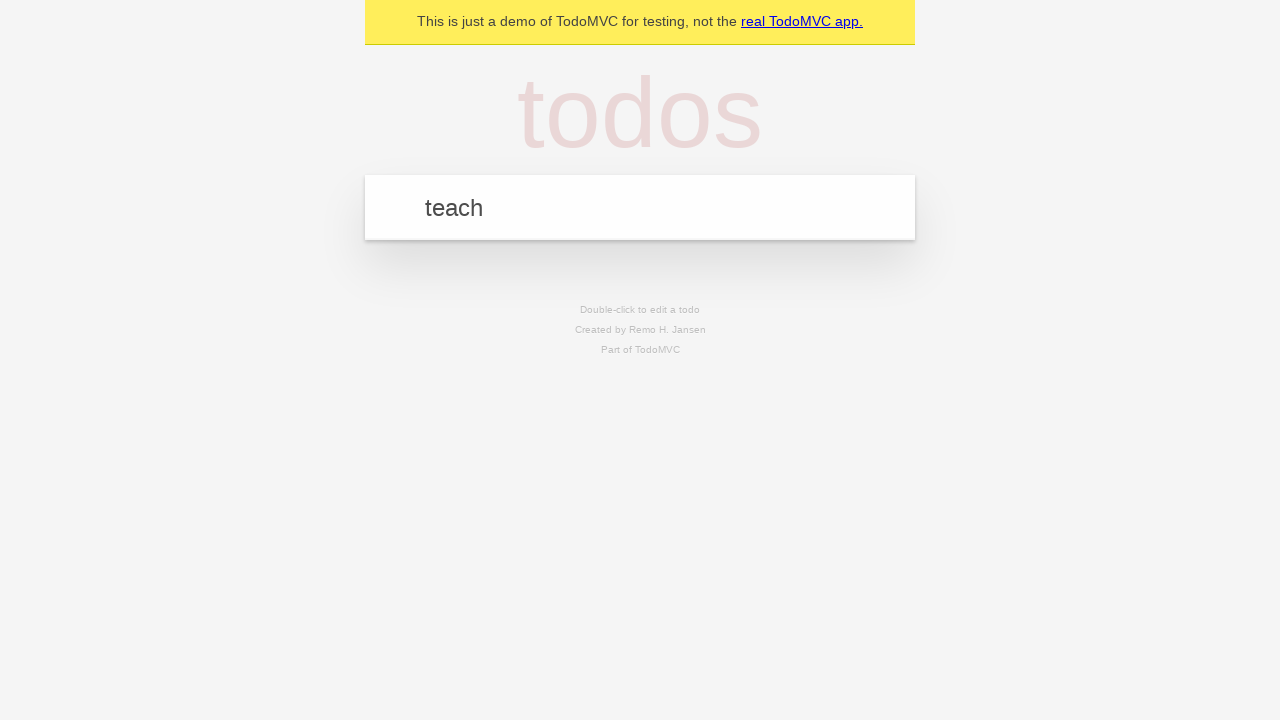

Pressed Enter to add first todo item on internal:attr=[placeholder="What needs to be done?"i]
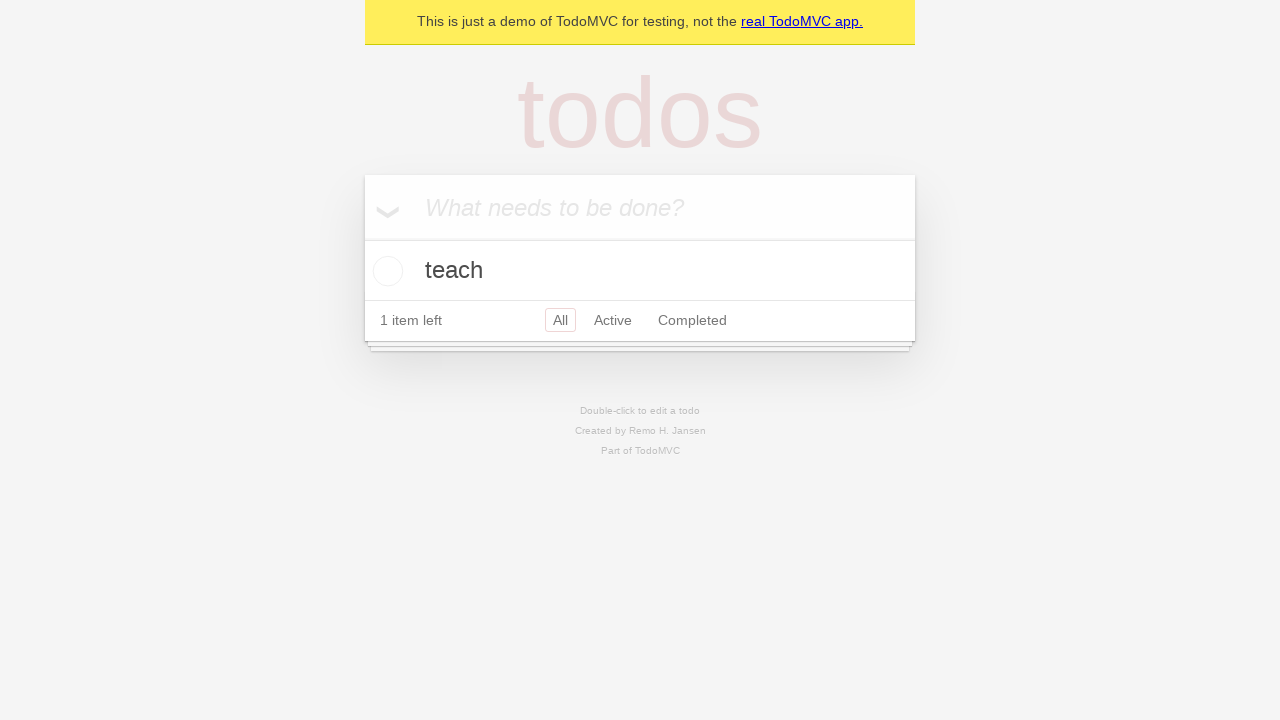

Todo counter element loaded after adding first item
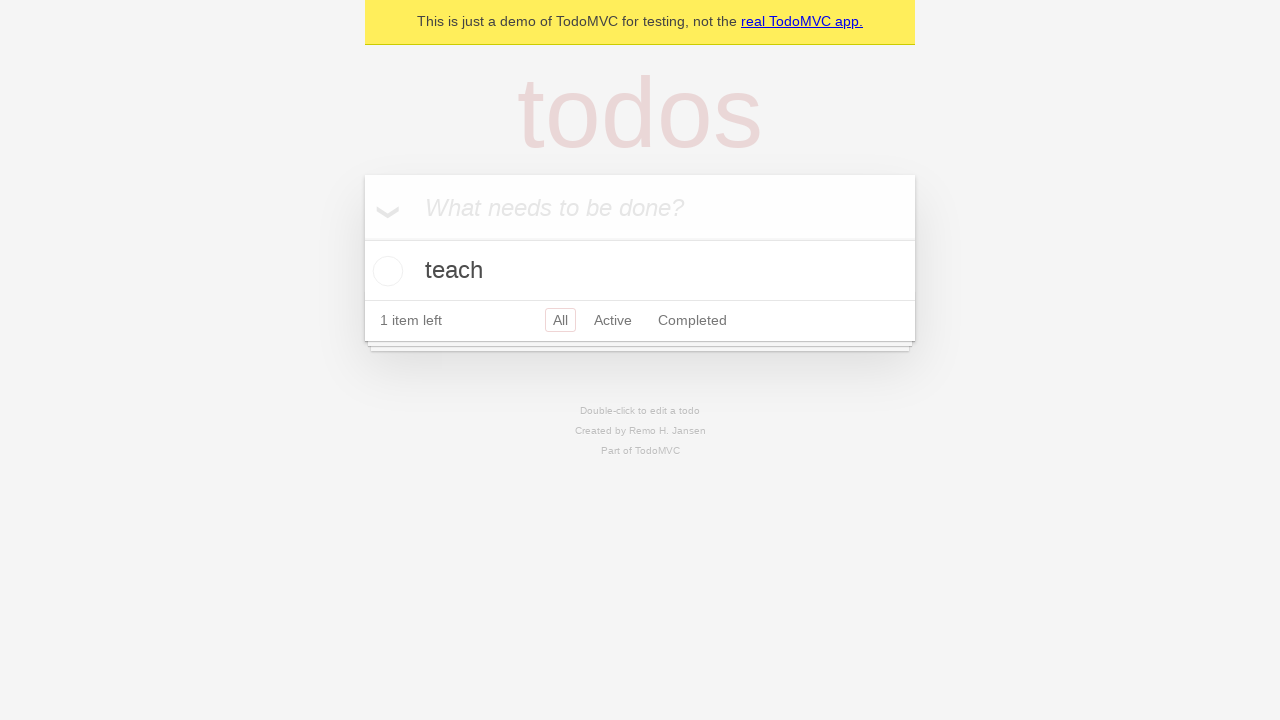

Filled todo input with 'study' on internal:attr=[placeholder="What needs to be done?"i]
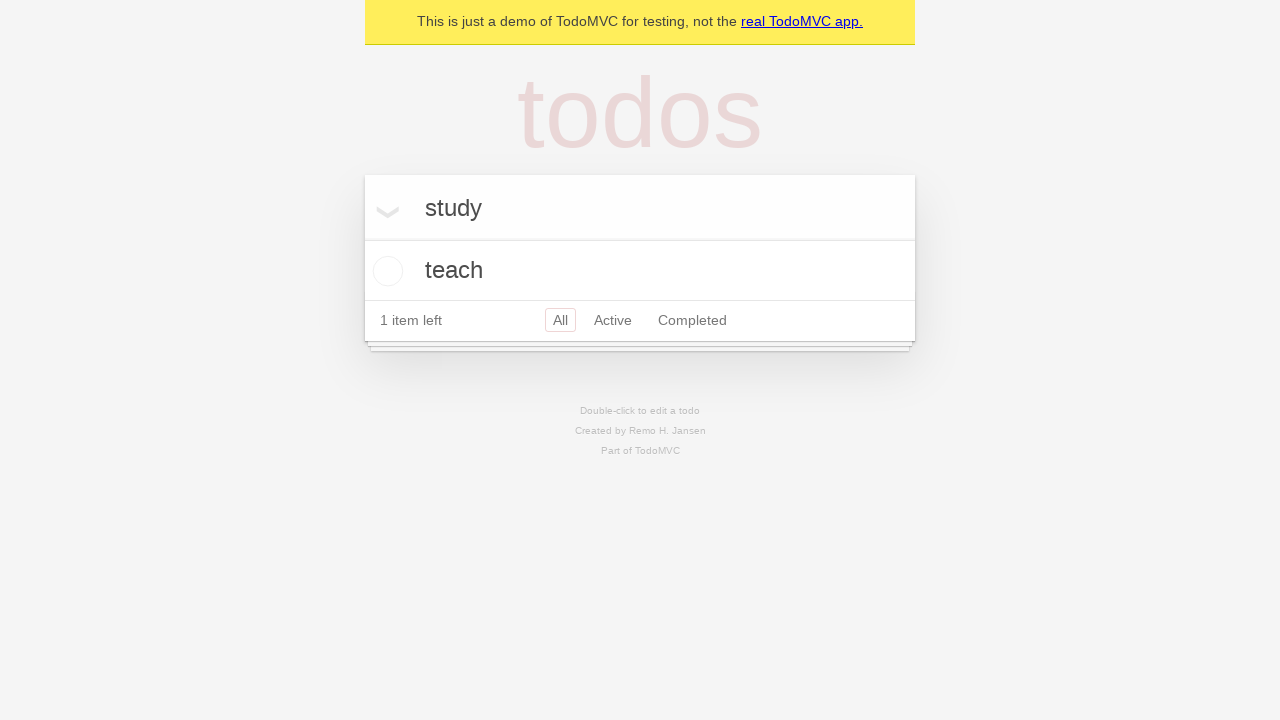

Pressed Enter to add second todo item on internal:attr=[placeholder="What needs to be done?"i]
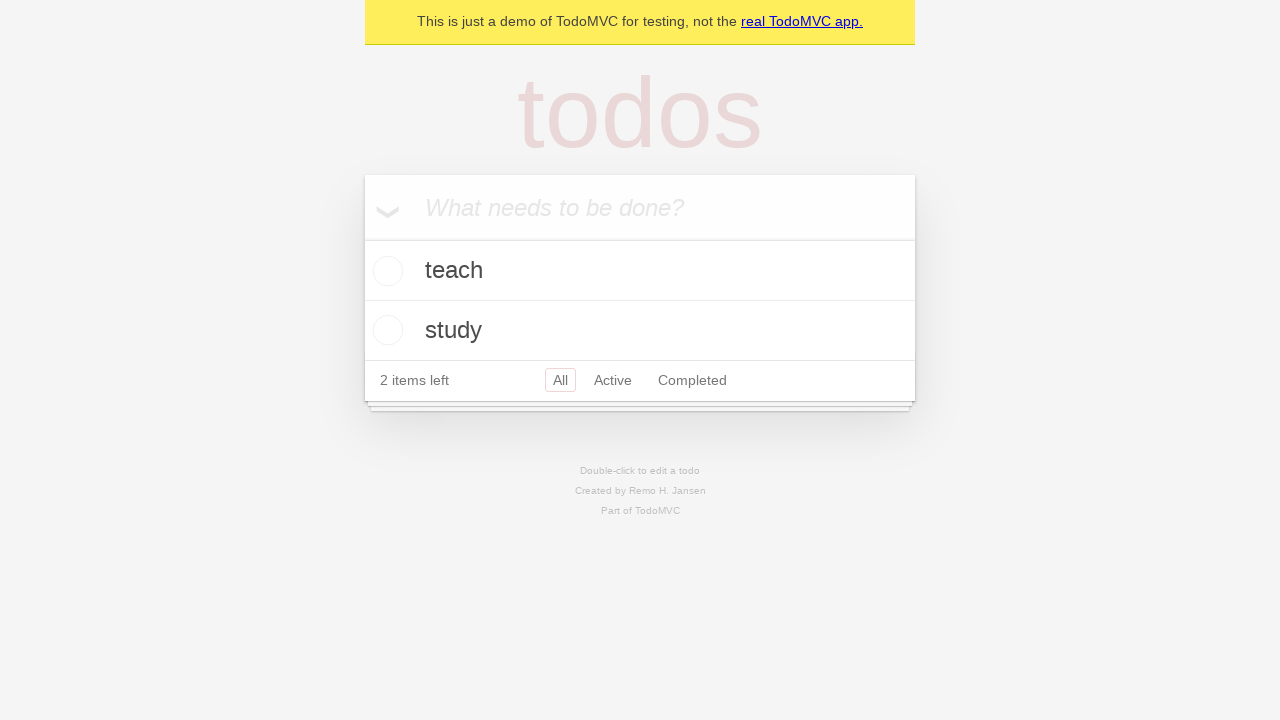

Todo counter element loaded after adding second item
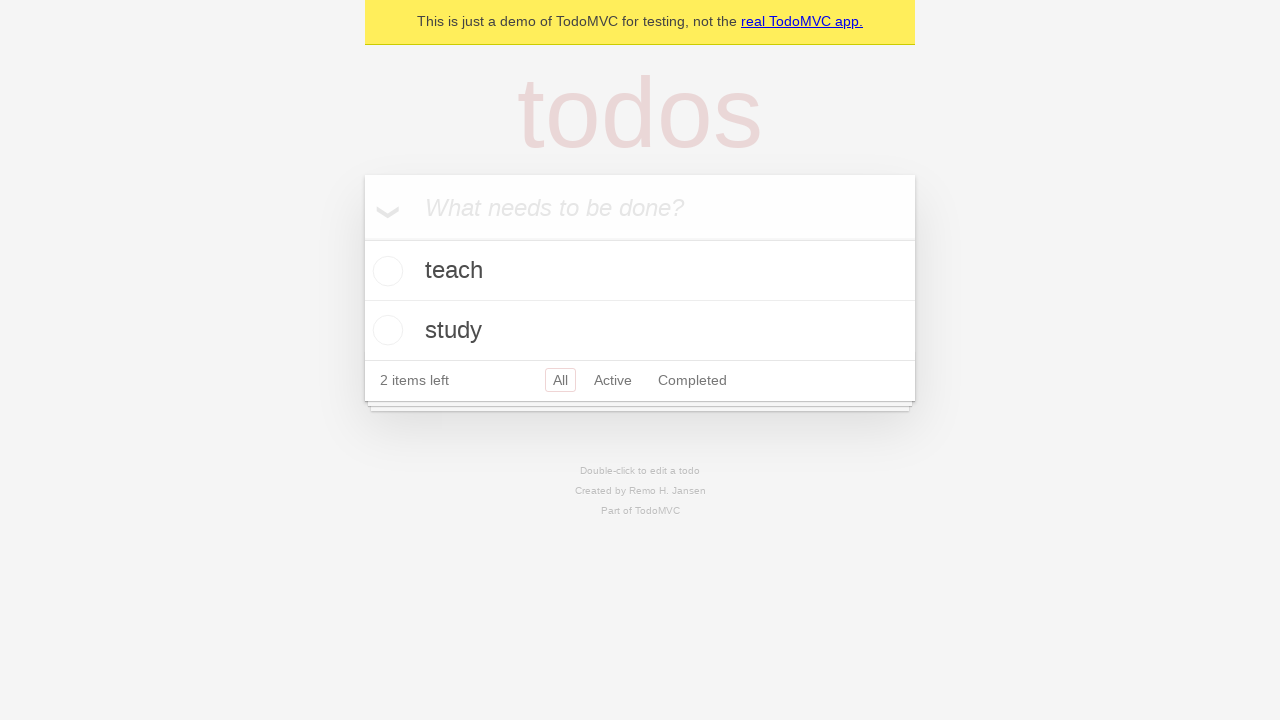

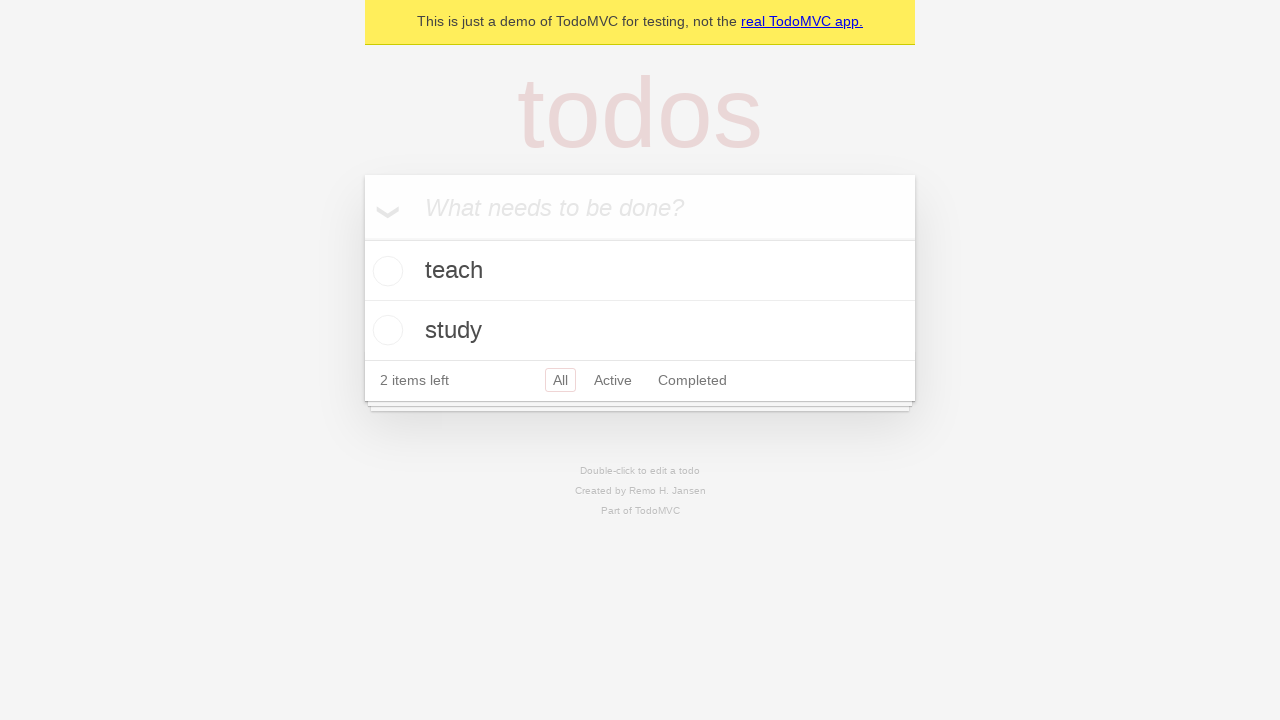